Tests navigation through a multi-level dropdown menu by hovering over the course browse header, then hovering over Oracle training option, and finally clicking on SQL Certification Training link.

Starting URL: http://greenstech.in/selenium-course-content.html

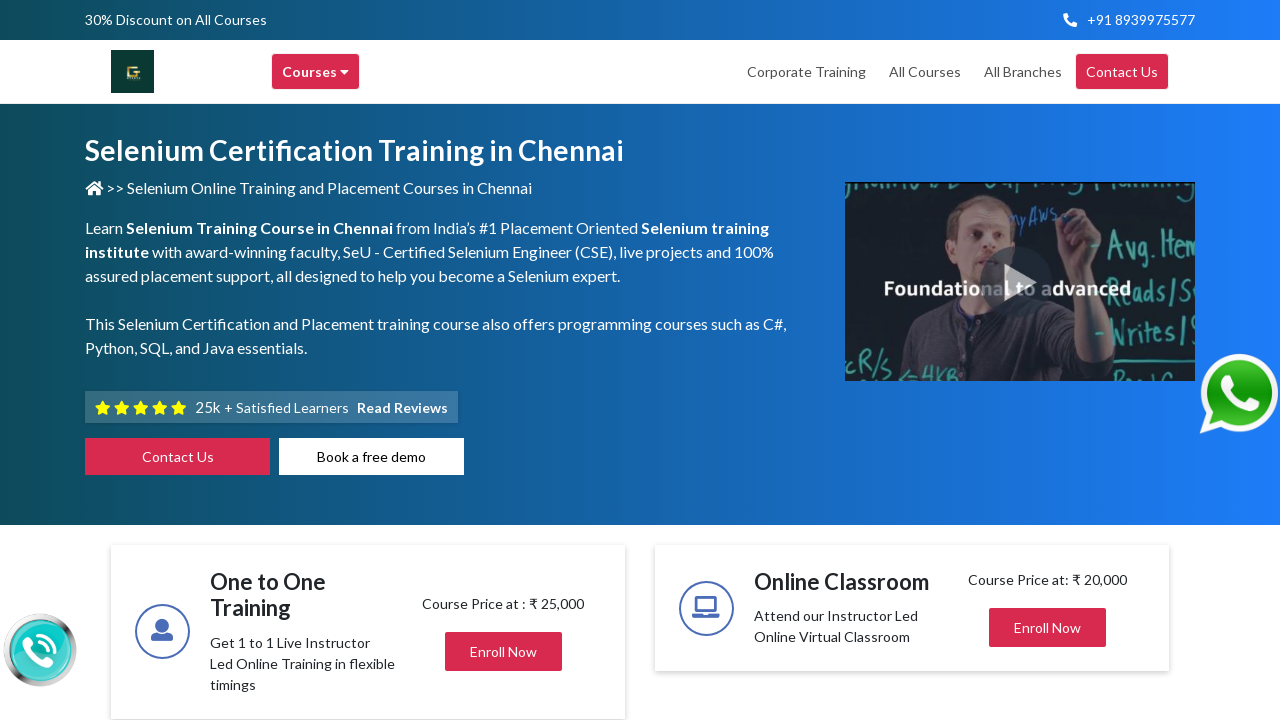

Hovered over course browse header to reveal dropdown menu at (316, 72) on div.header-browse-greens
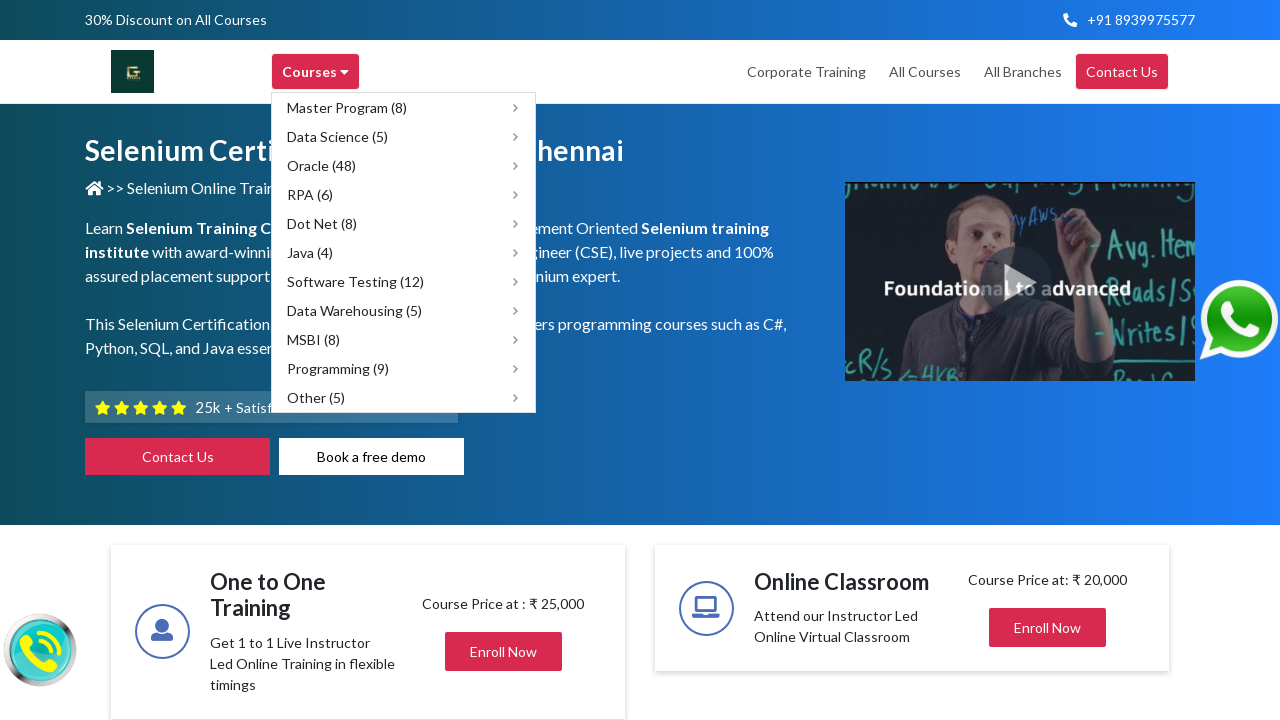

Waited 500ms for submenu to appear
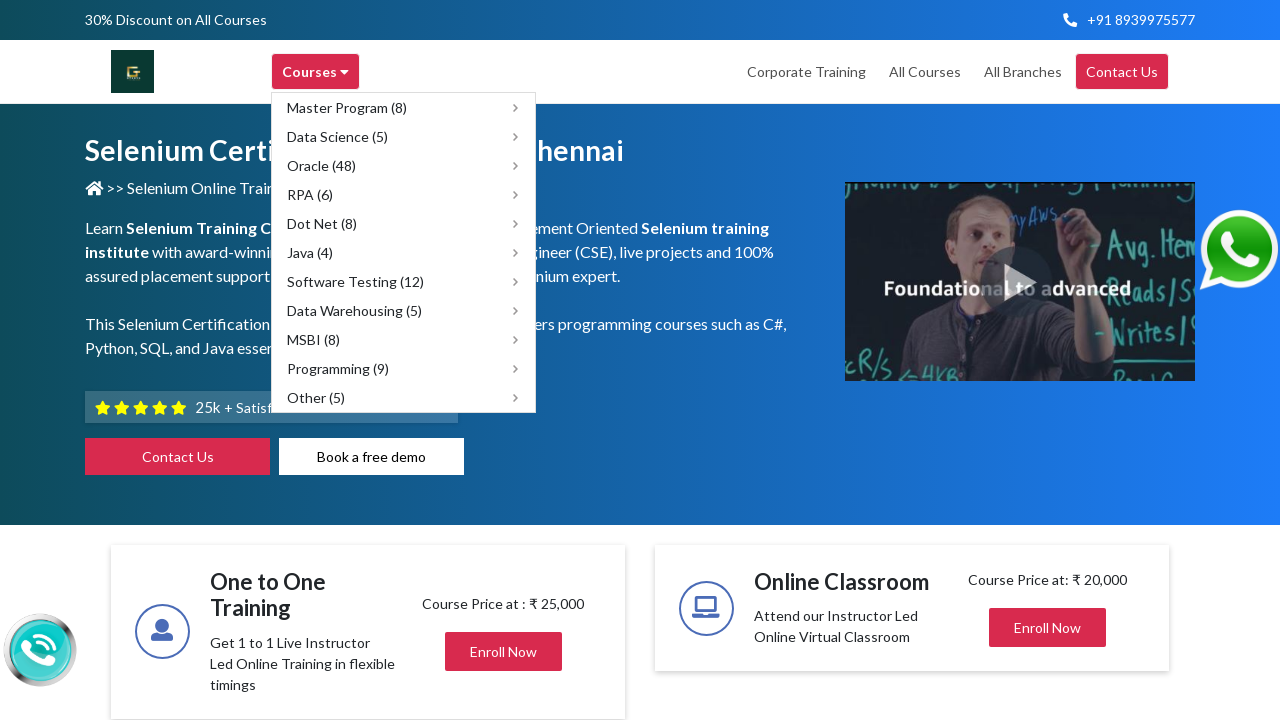

Hovered over Oracle training option at (322, 166) on xpath=//span[text()='Oracle (48)']
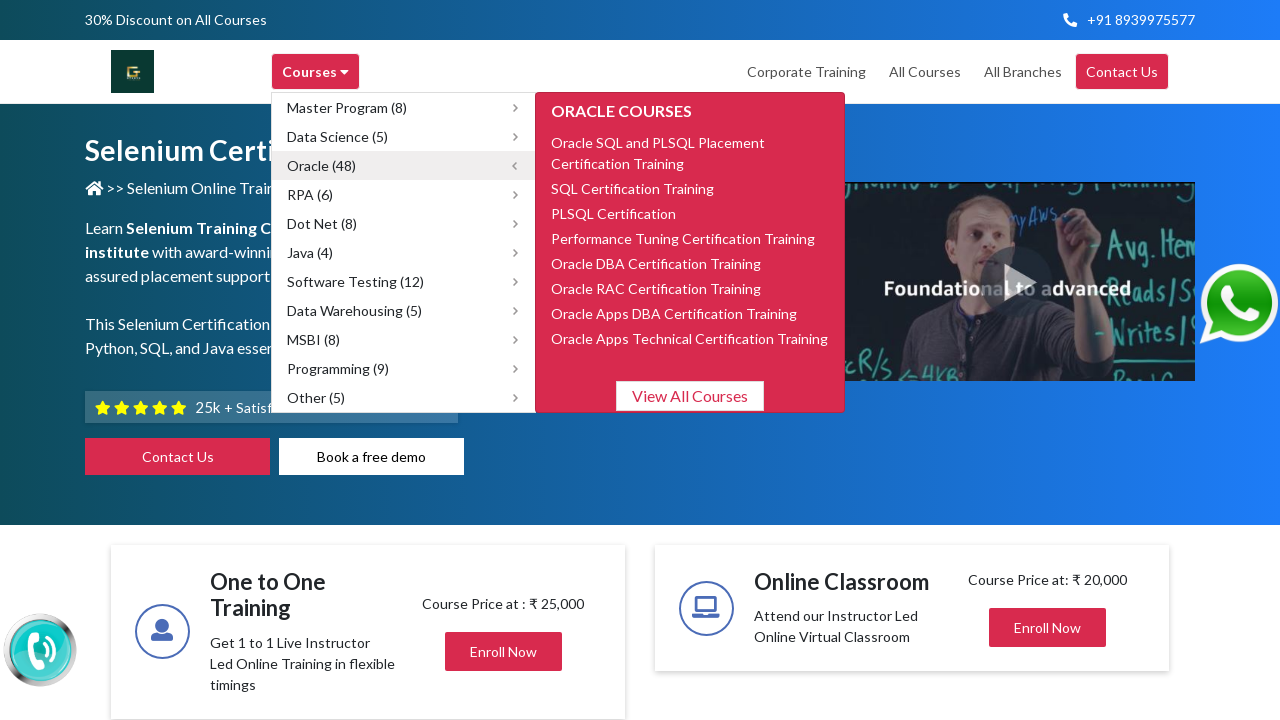

Waited 500ms for nested submenu to appear
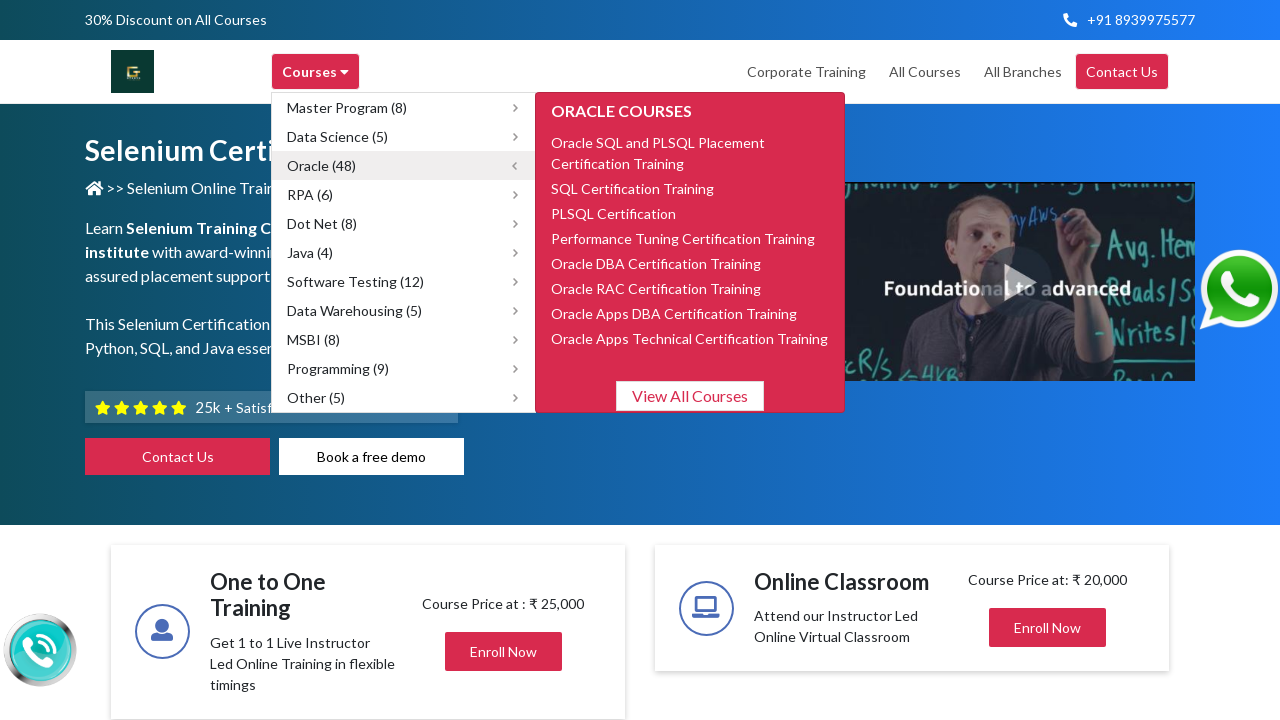

Clicked on SQL Certification Training link at (632, 188) on xpath=//span[text()='SQL Certification Training']
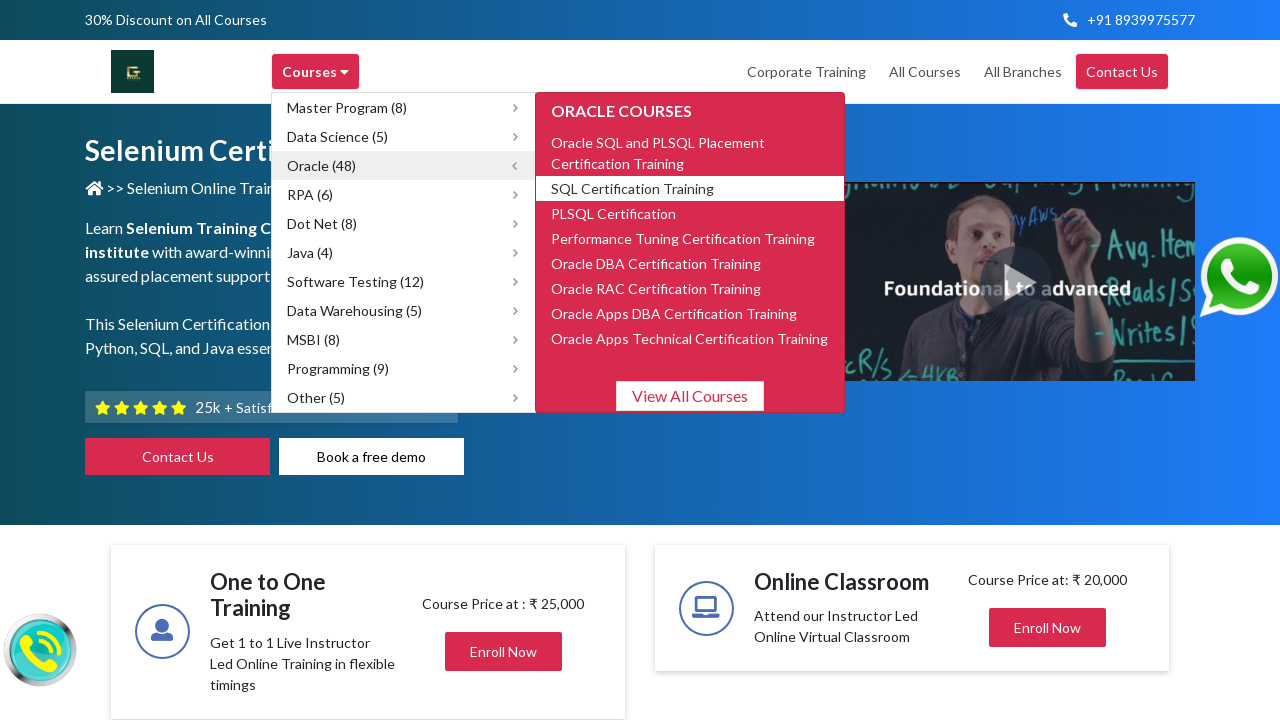

Waited for navigation to complete (networkidle)
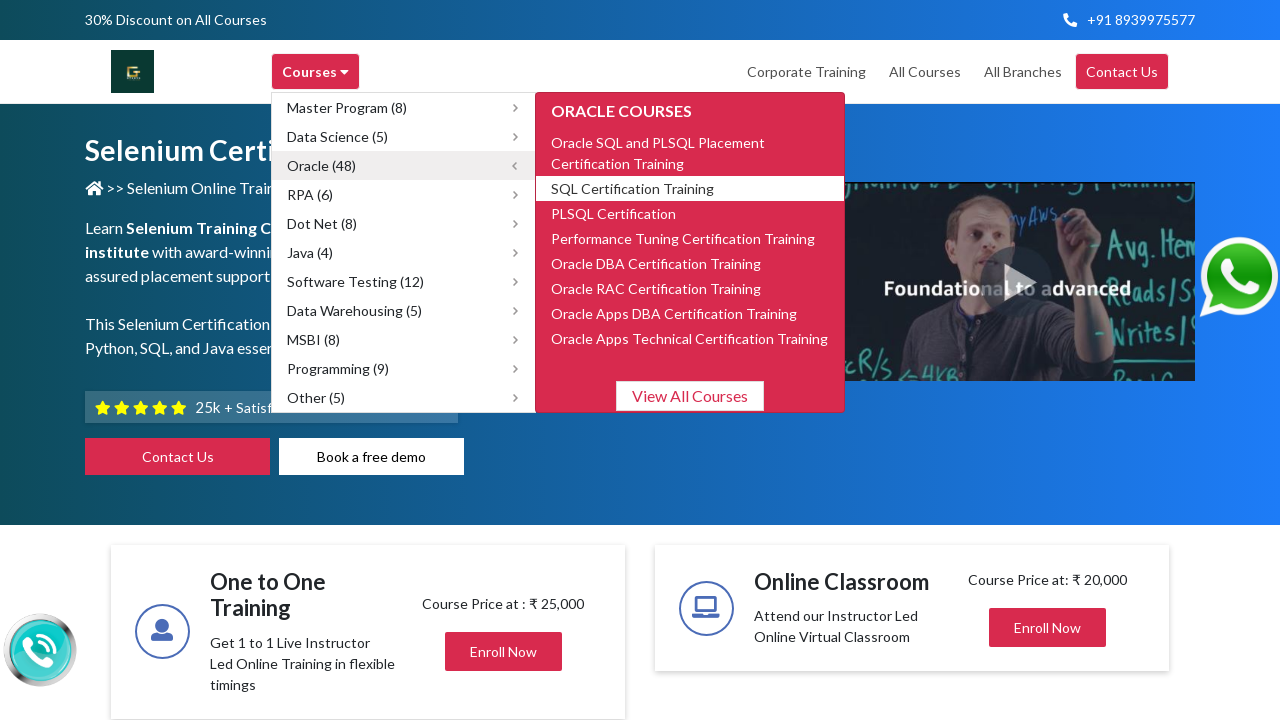

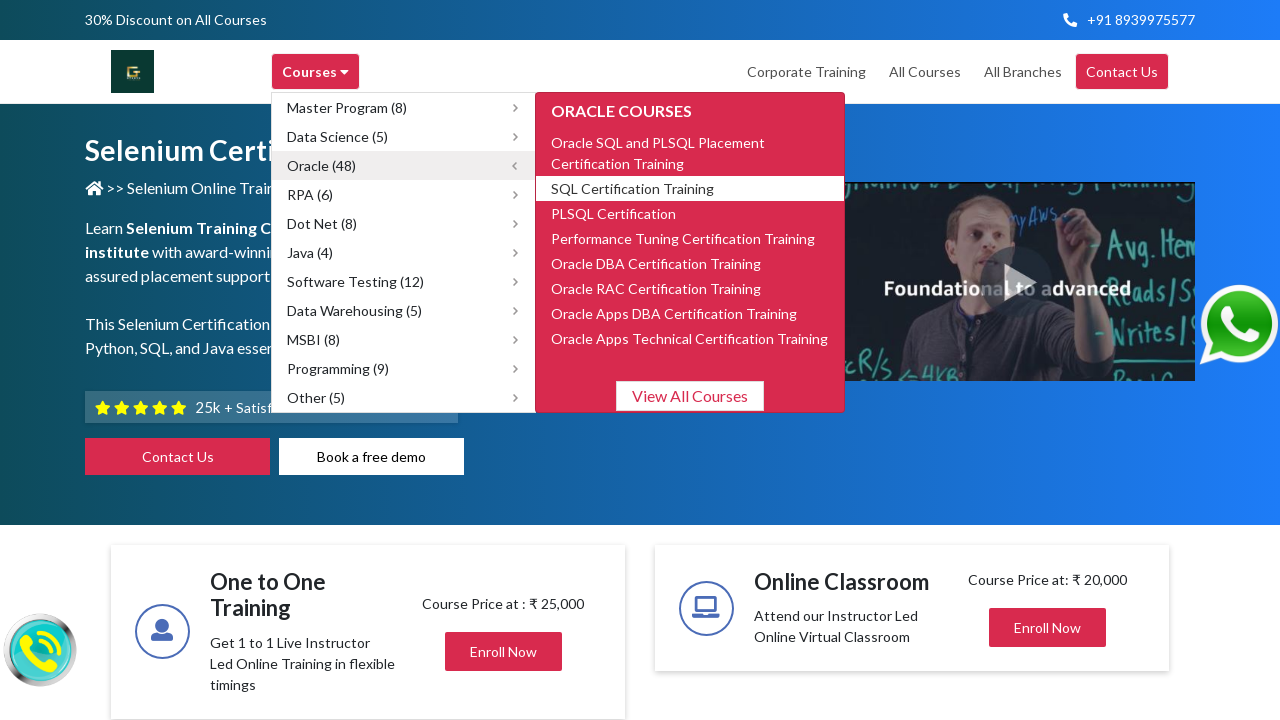